Navigates to the Purplle beauty e-commerce website and verifies the page loads successfully

Starting URL: https://www.purplle.com/

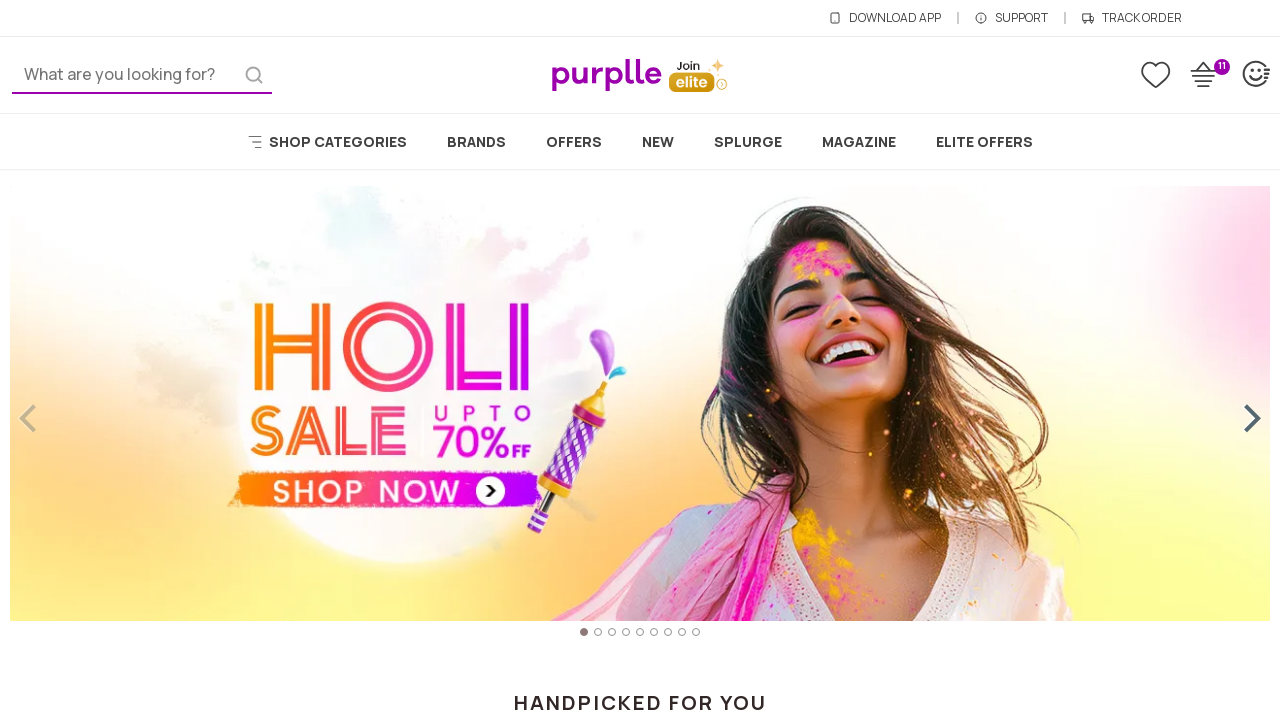

Waited for page DOM content to load completely
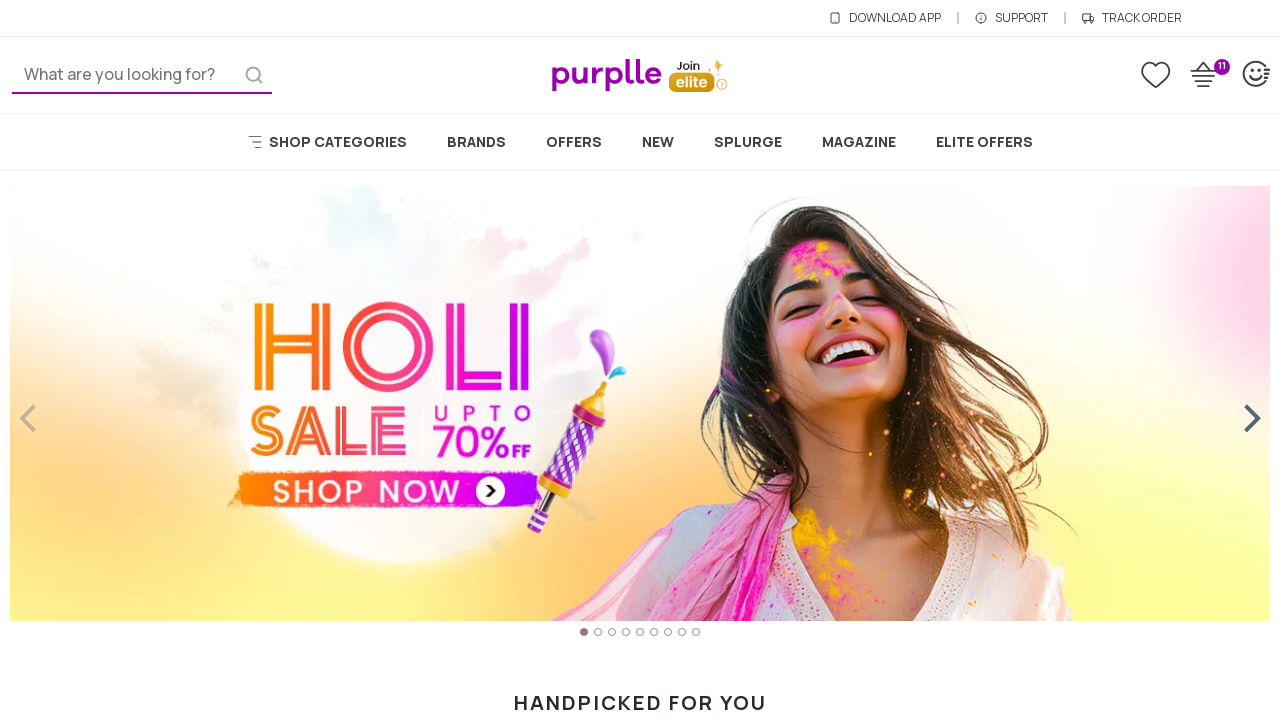

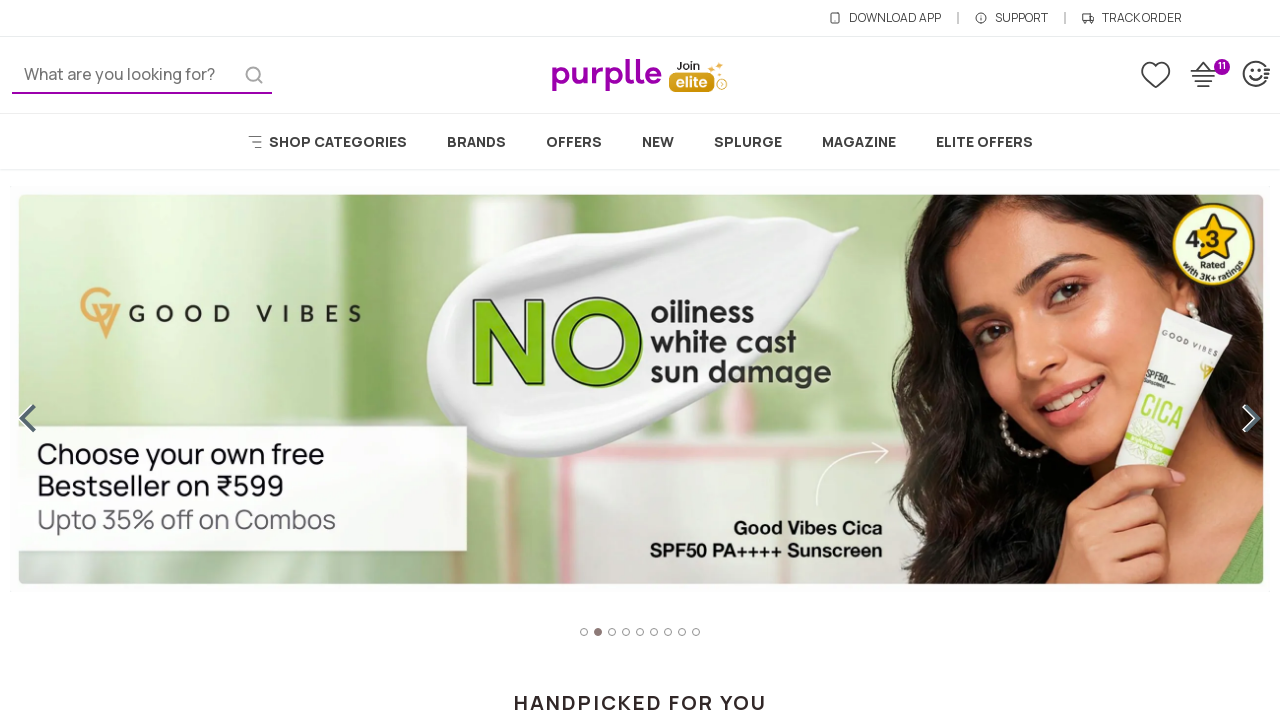